Tests a simple JavaScript alert by clicking the alert button and accepting it

Starting URL: https://the-internet.herokuapp.com/javascript_alerts

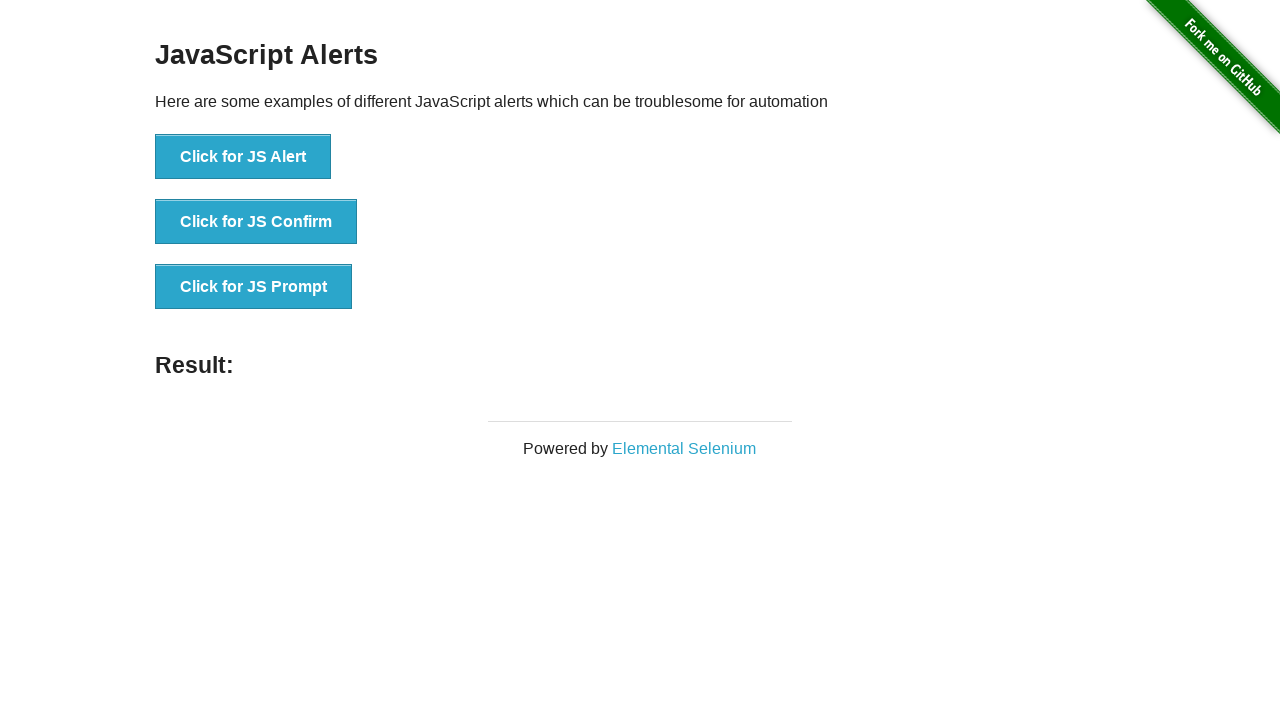

Clicked the alert button at (243, 157) on xpath=//ul/li[1]/button
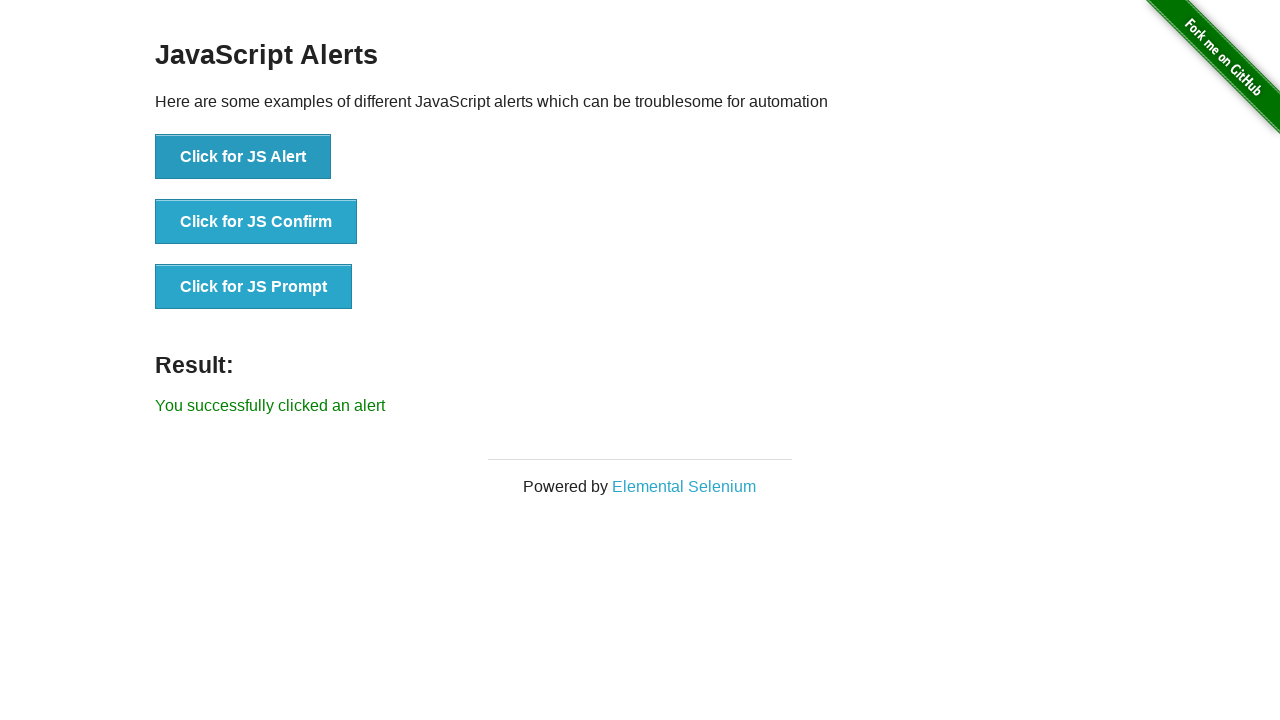

Set up dialog handler to accept alerts
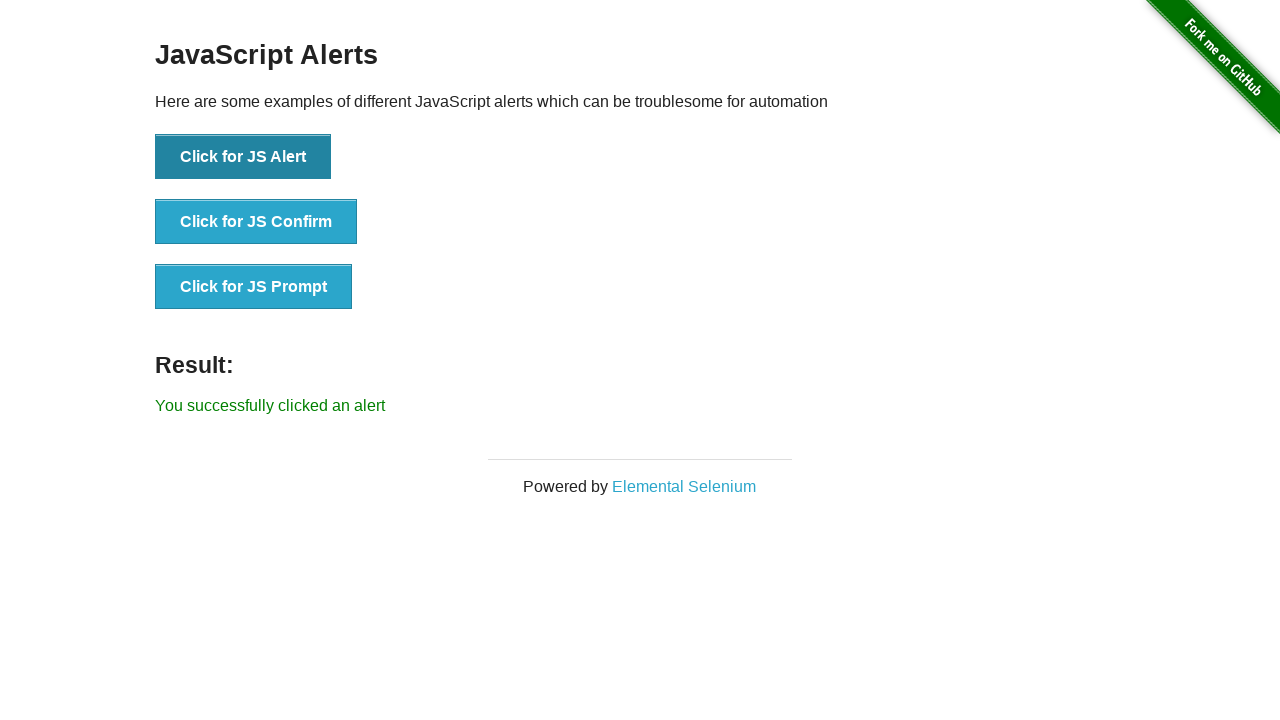

Verified success message appeared: 'You successfully clicked an alert'
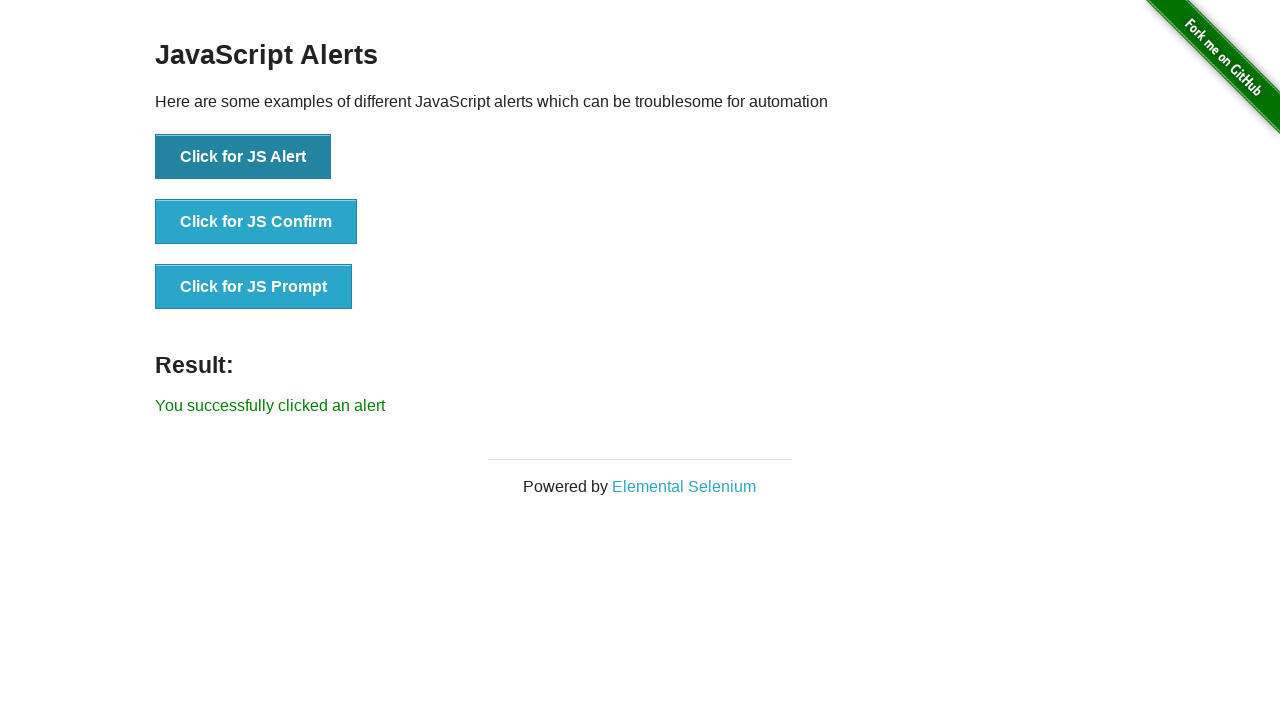

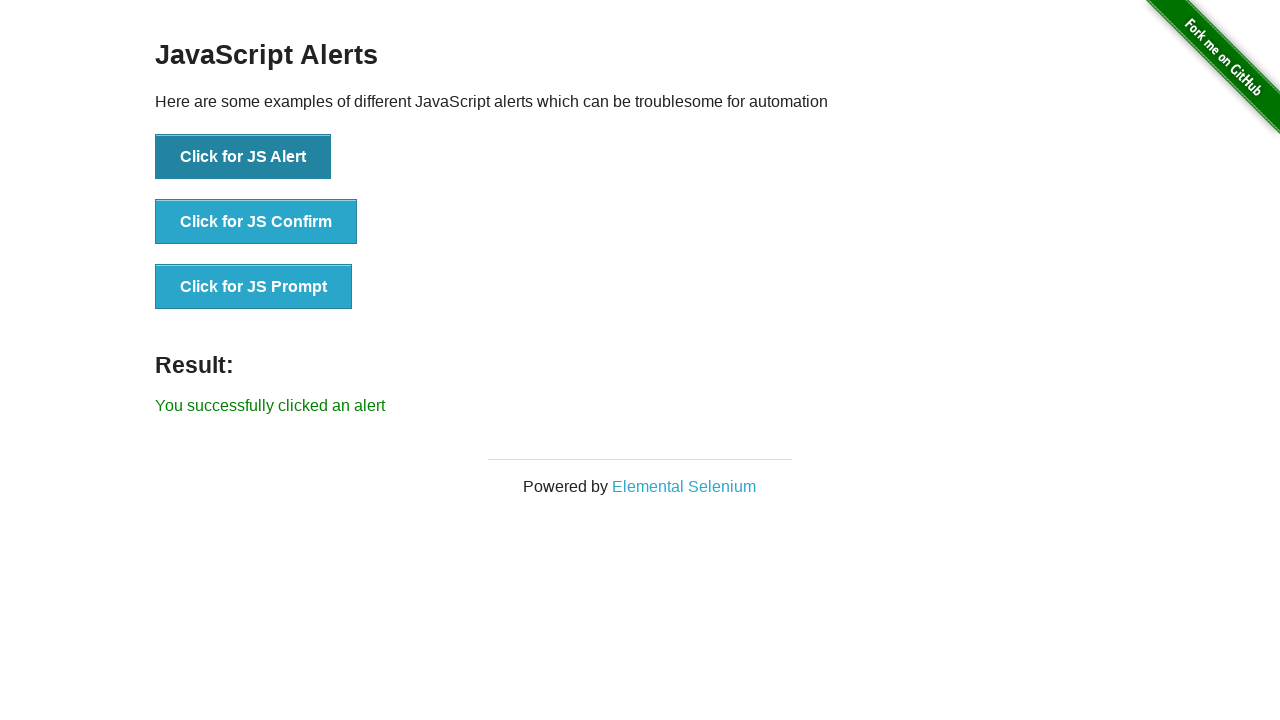